Opens the KRN Informatix website homepage and waits for the page to load. This is a basic navigation test that verifies the website is accessible.

Starting URL: https://krninformatix.com/

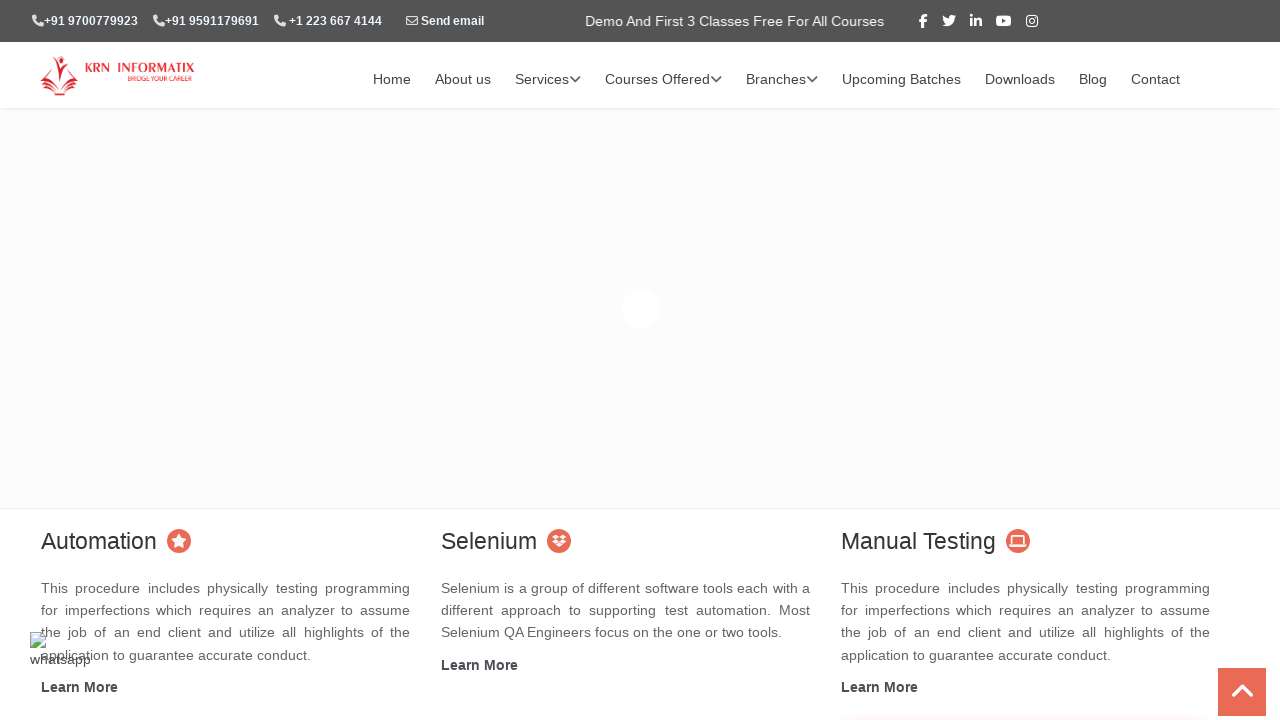

Navigated to KRN Informatix homepage
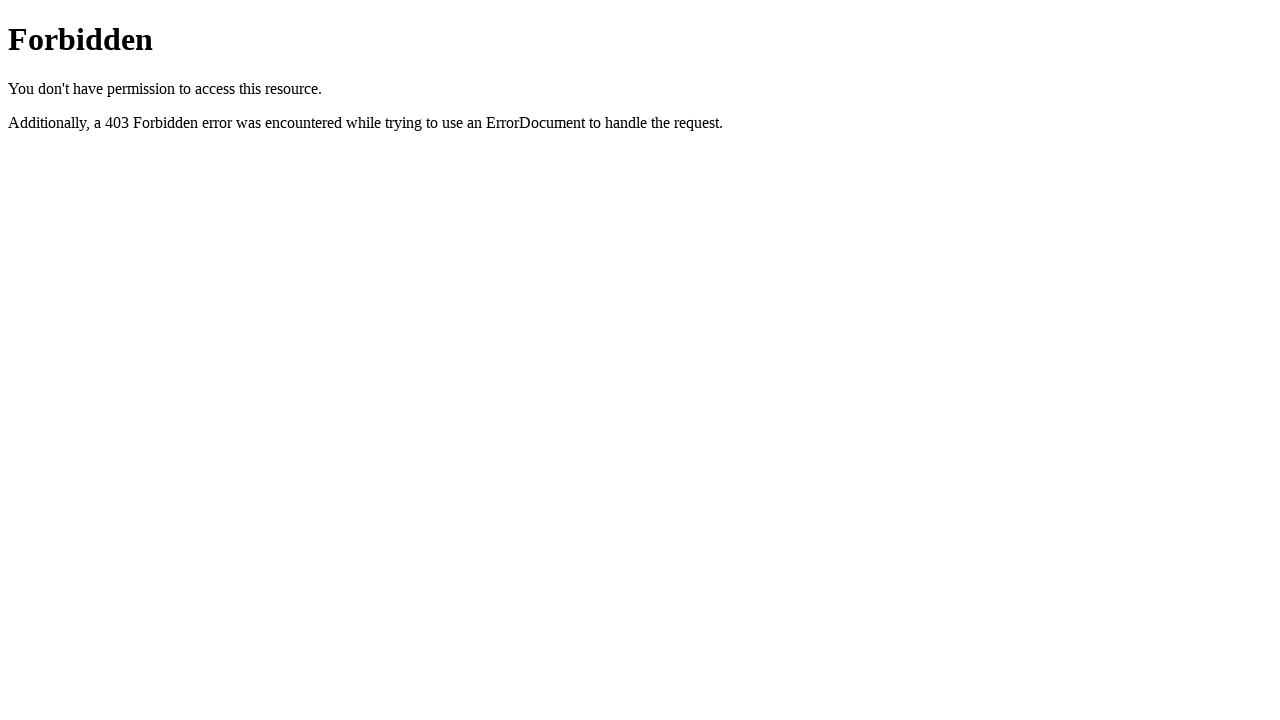

DOM content loaded
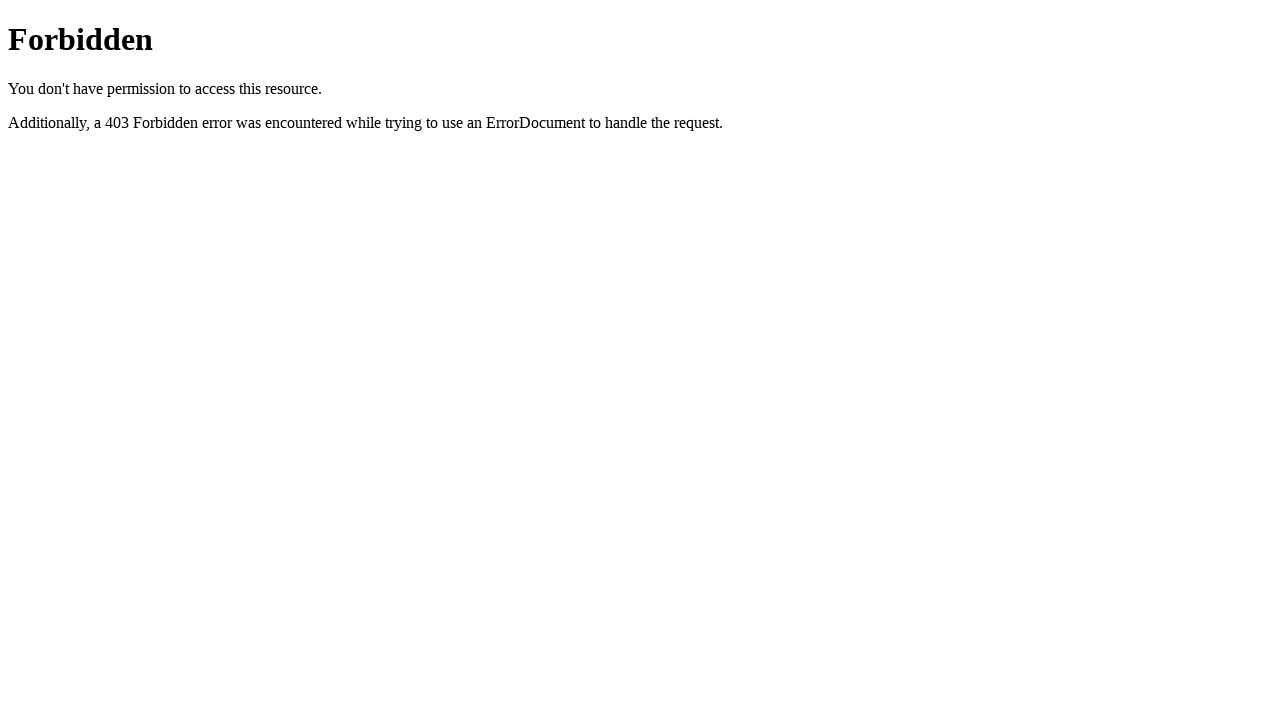

Page fully loaded with all network requests complete
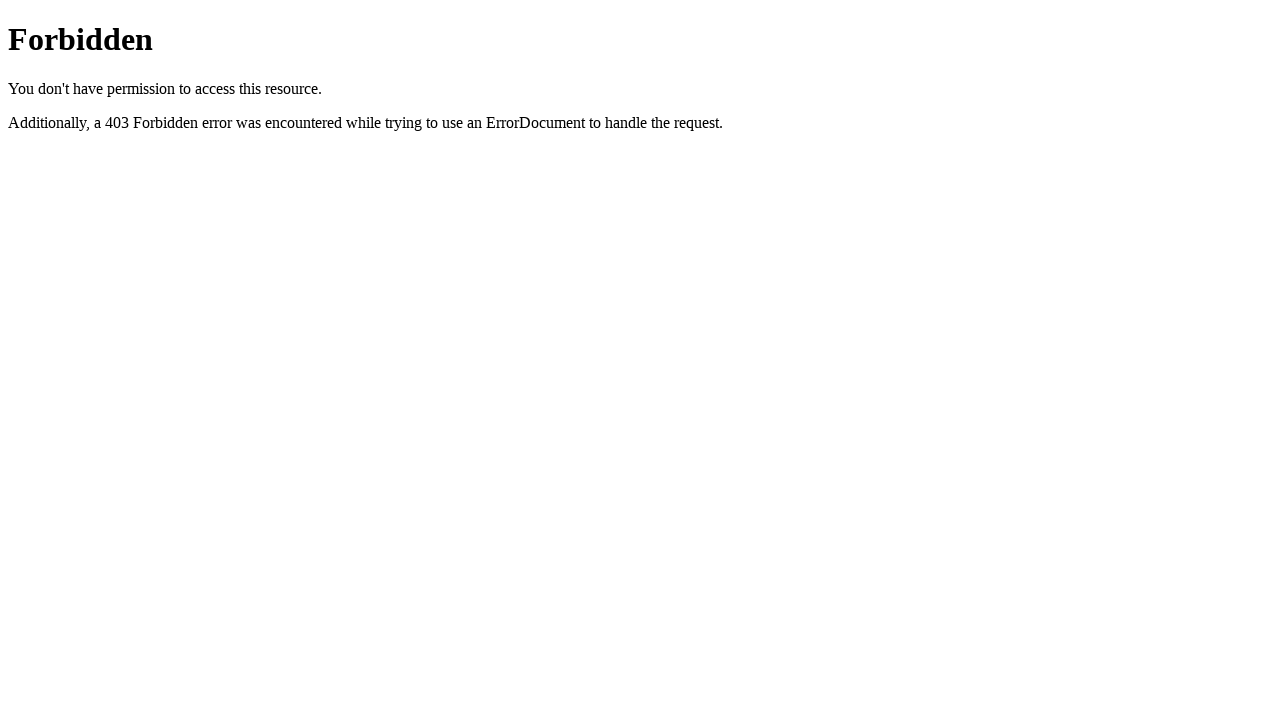

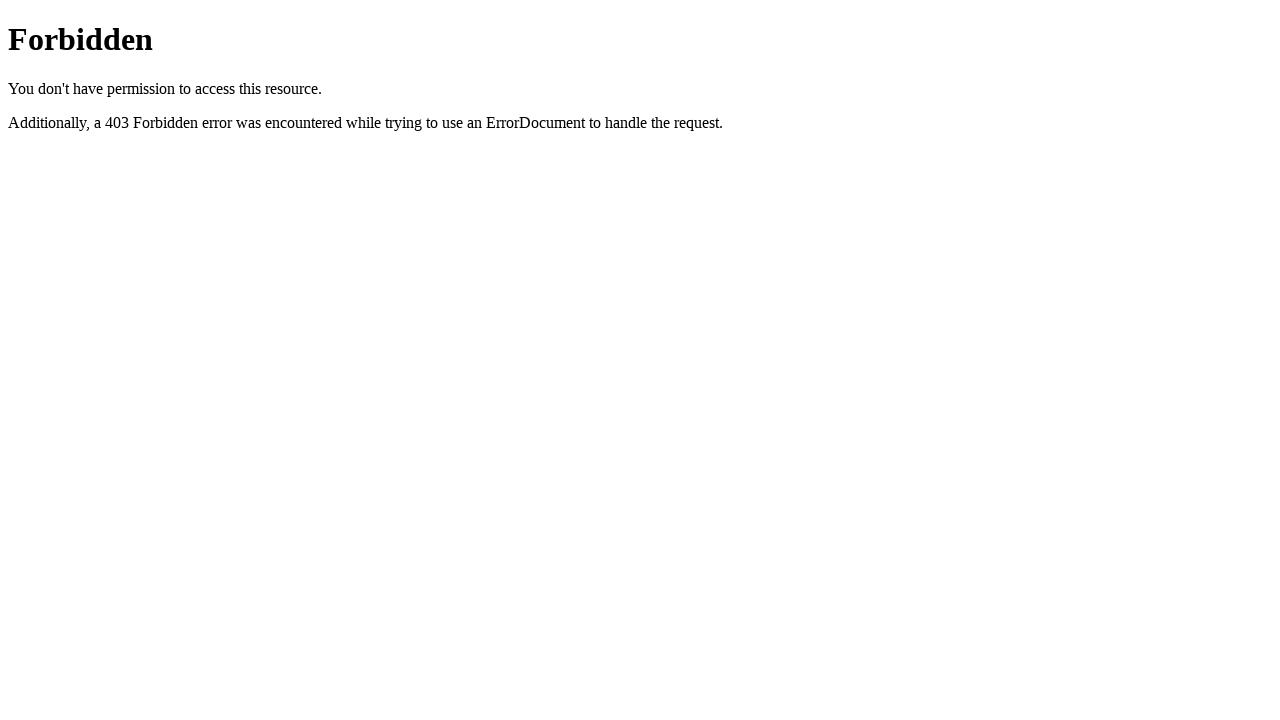